Tests multiple browser windows handling by clicking a link that opens a new window, verifying the new window title, then returning to the original window and clicking the Home link.

Starting URL: https://practice.cydeo.com/windows

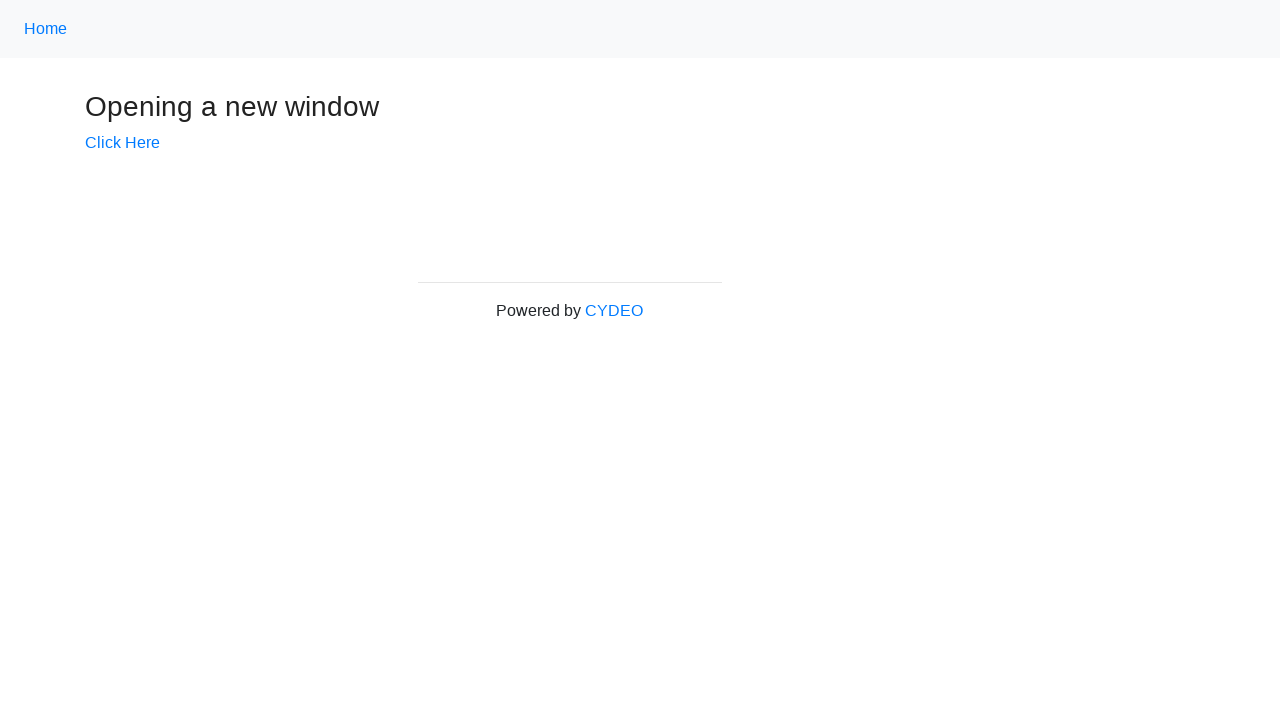

Verified initial page title is 'Windows'
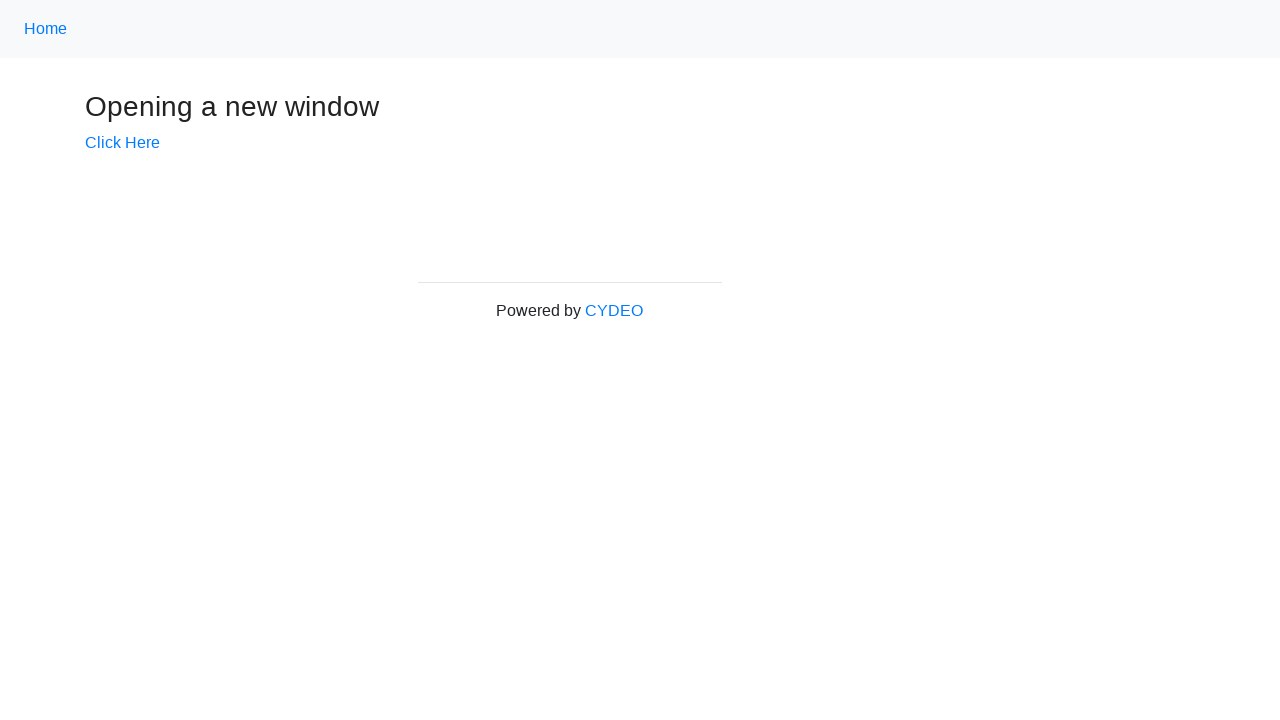

Clicked 'Click Here' link to open new window at (122, 143) on text=Click Here
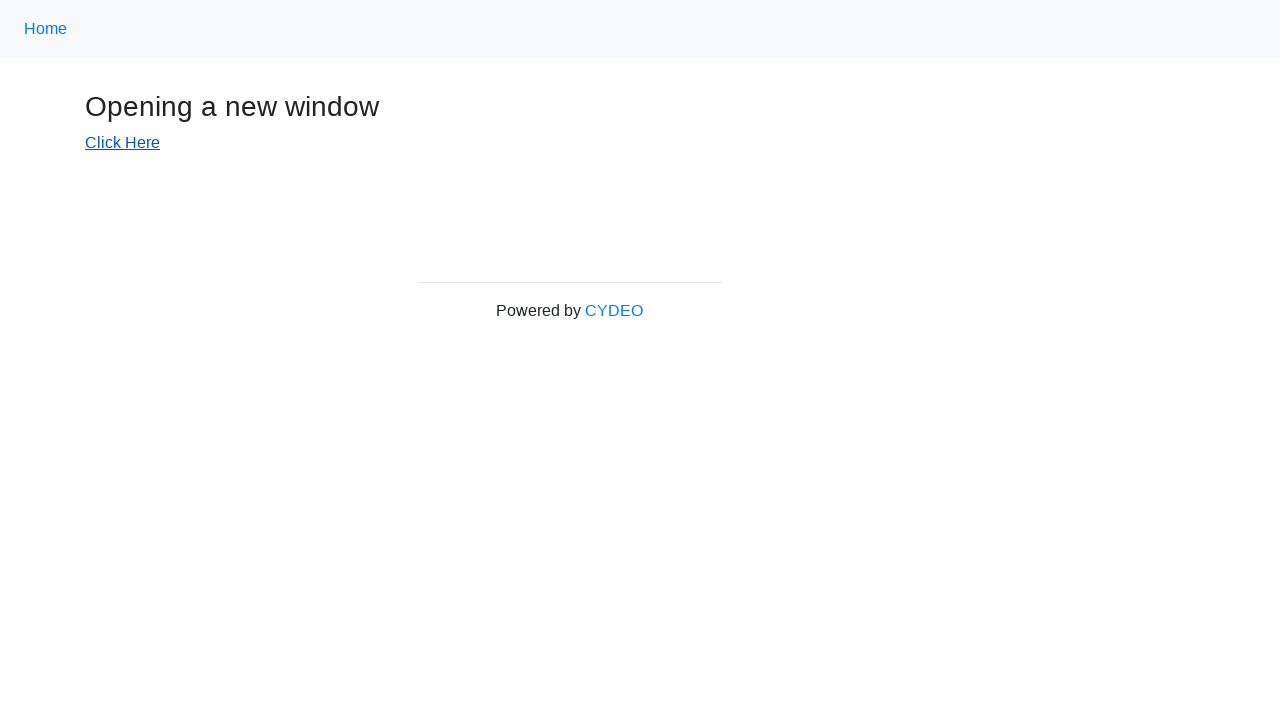

Captured new popup window reference
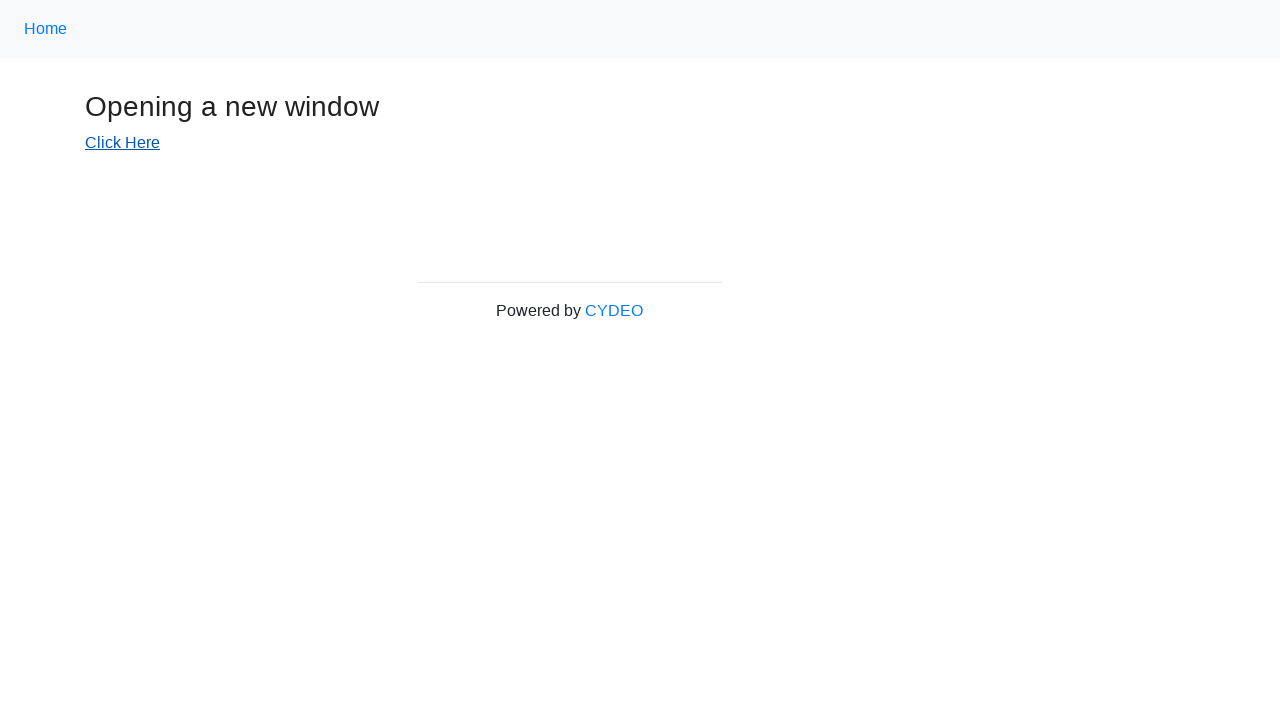

Waited for new window to load
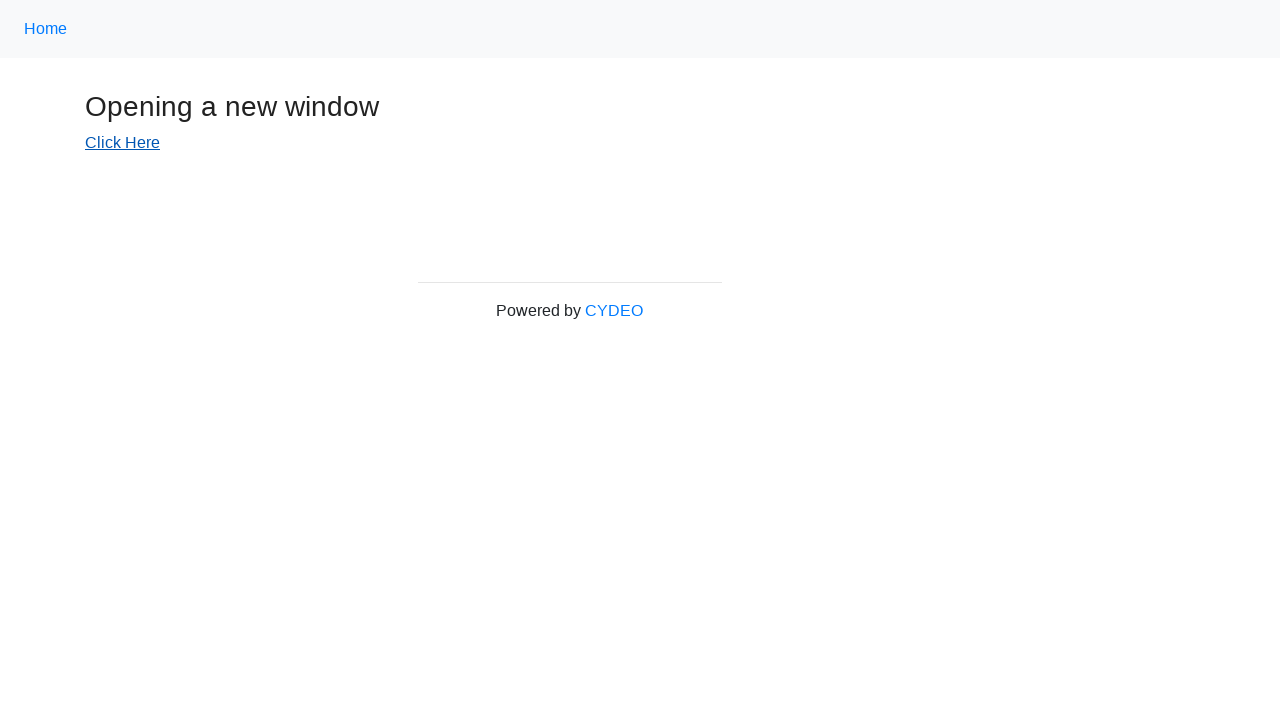

Verified new window title is 'New Window'
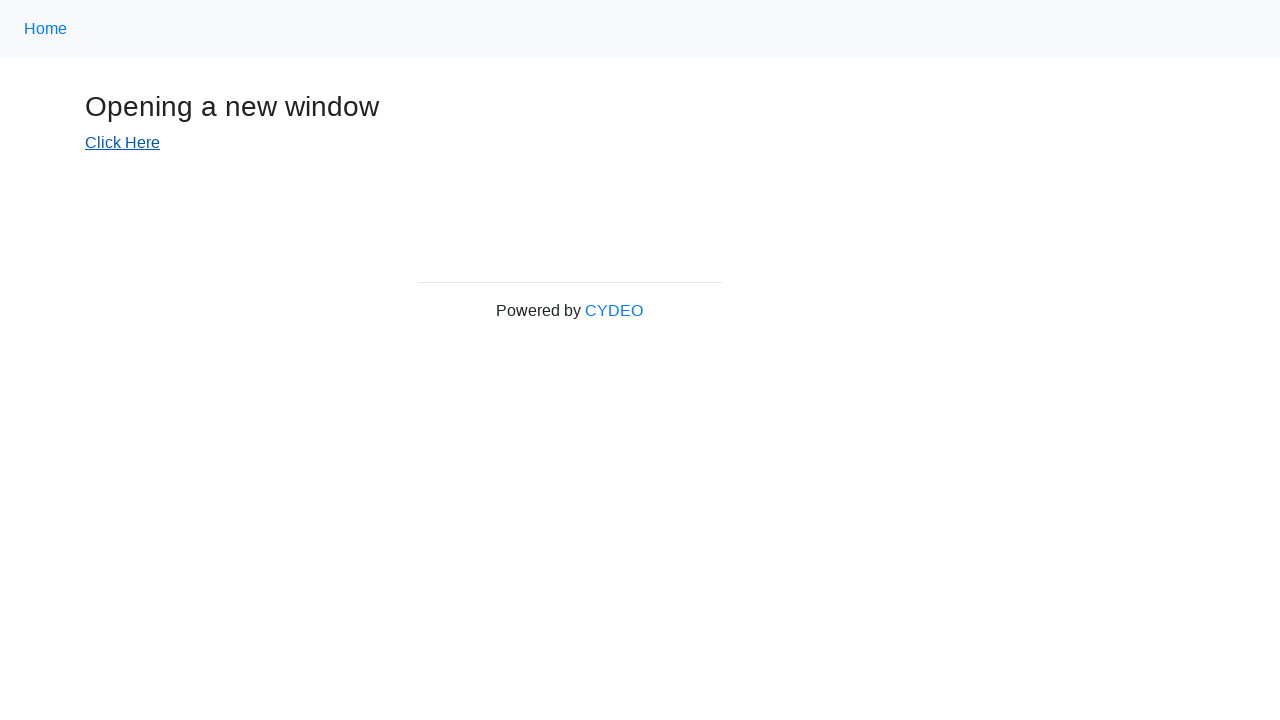

Brought original window to front
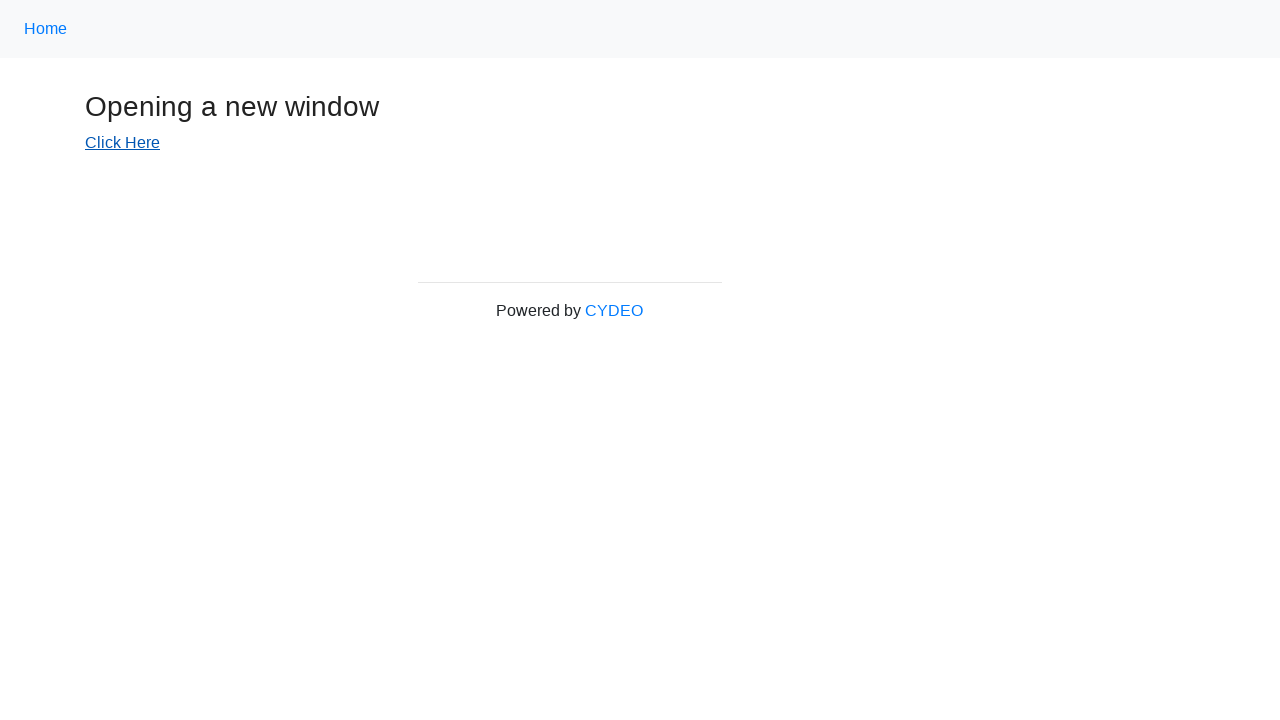

Clicked 'Home' link on original window at (46, 29) on text=Home
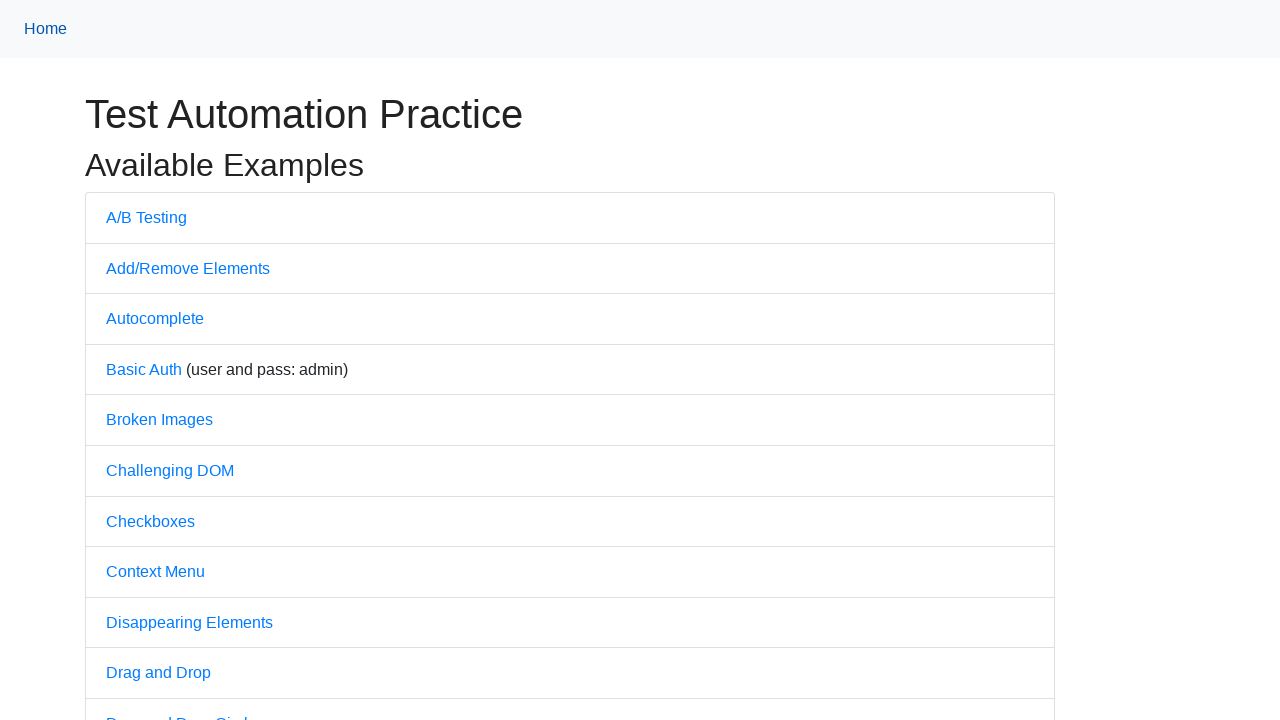

Waited for navigation to complete after clicking Home
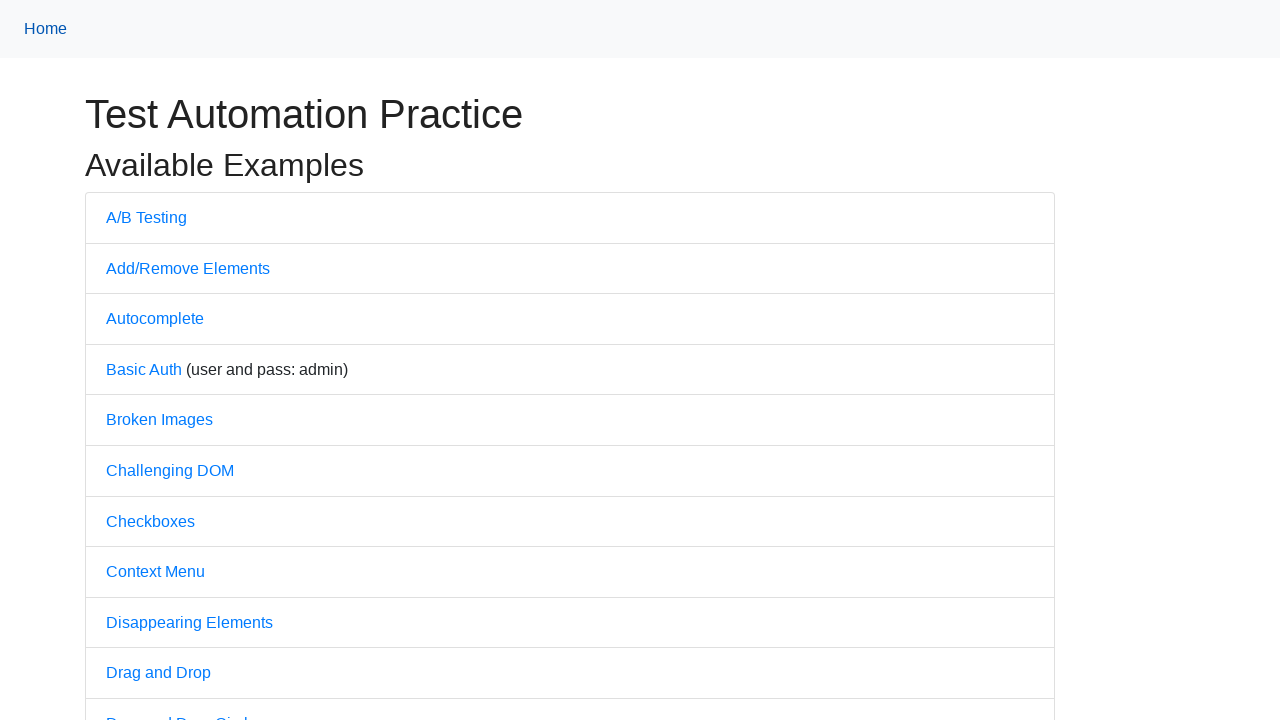

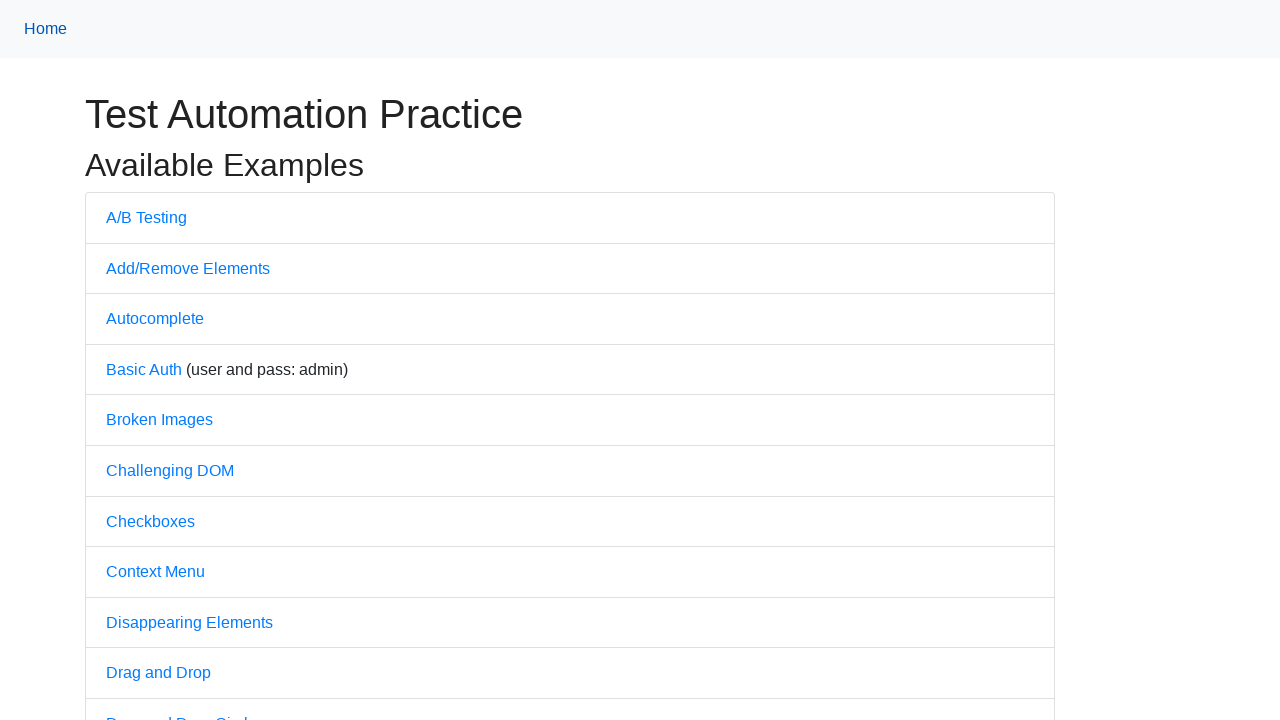